Tests adding multiple specific products (Cucumber and Brocolli) to a shopping cart by iterating through the product list and clicking "ADD TO CART" for matching items.

Starting URL: https://rahulshettyacademy.com/seleniumPractise/#/

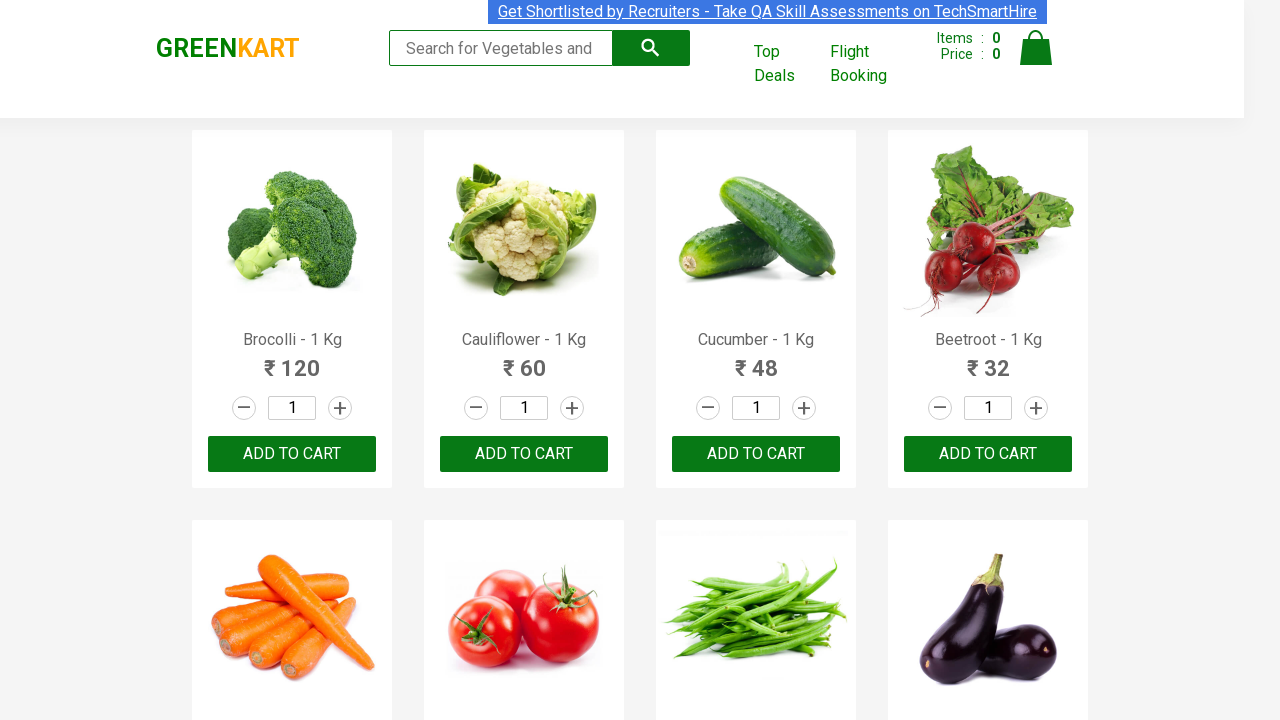

Waited for product list to load
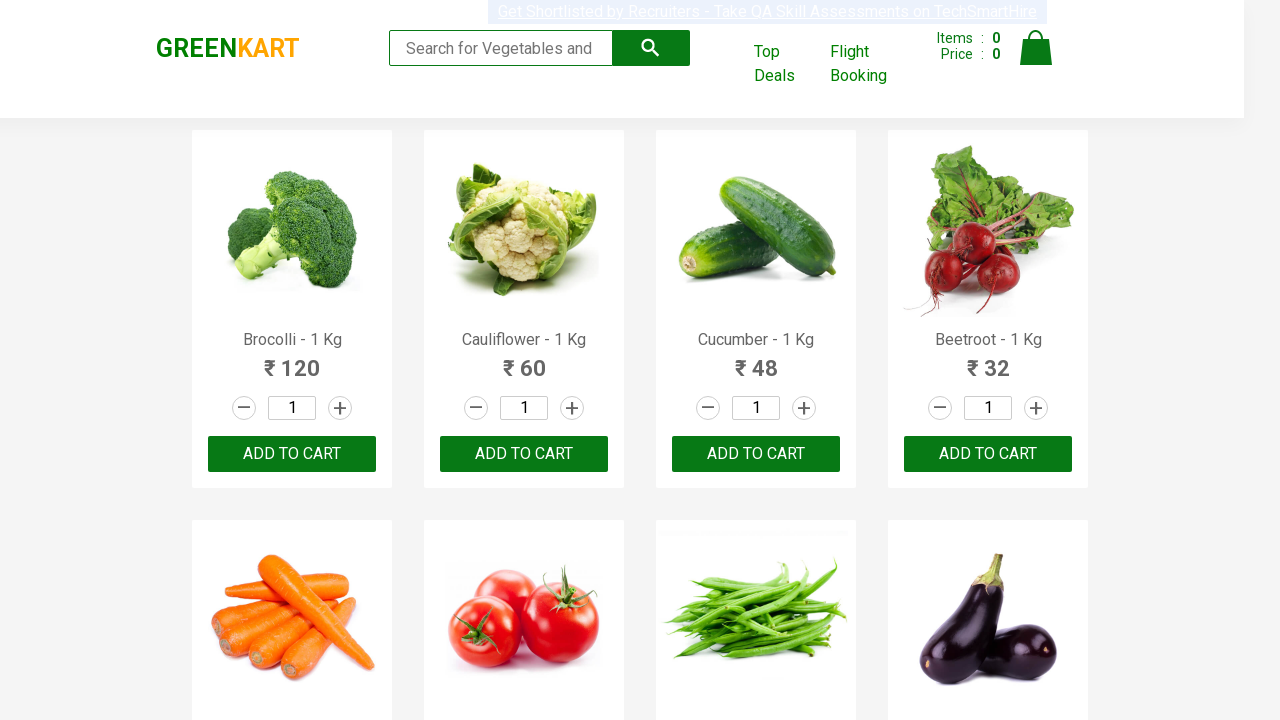

Retrieved all product elements from the page
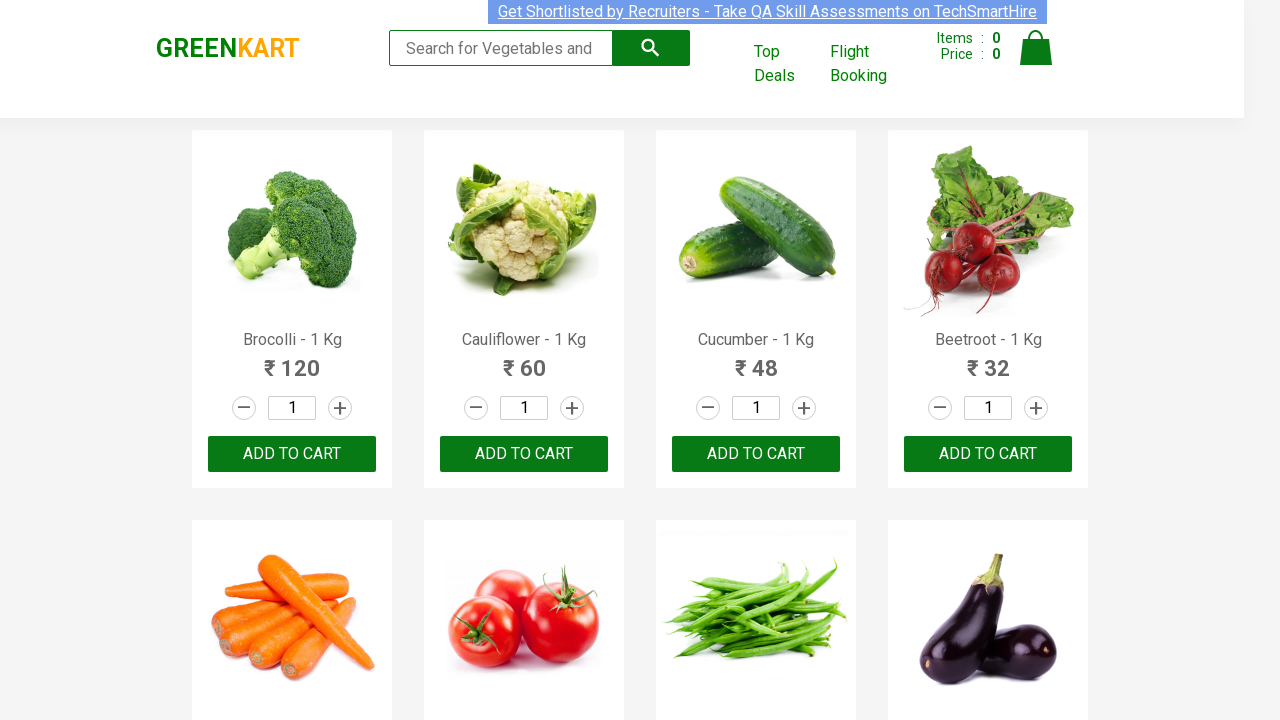

Clicked 'ADD TO CART' button for product: Brocolli at (292, 454) on xpath=//button[text()='ADD TO CART'] >> nth=0
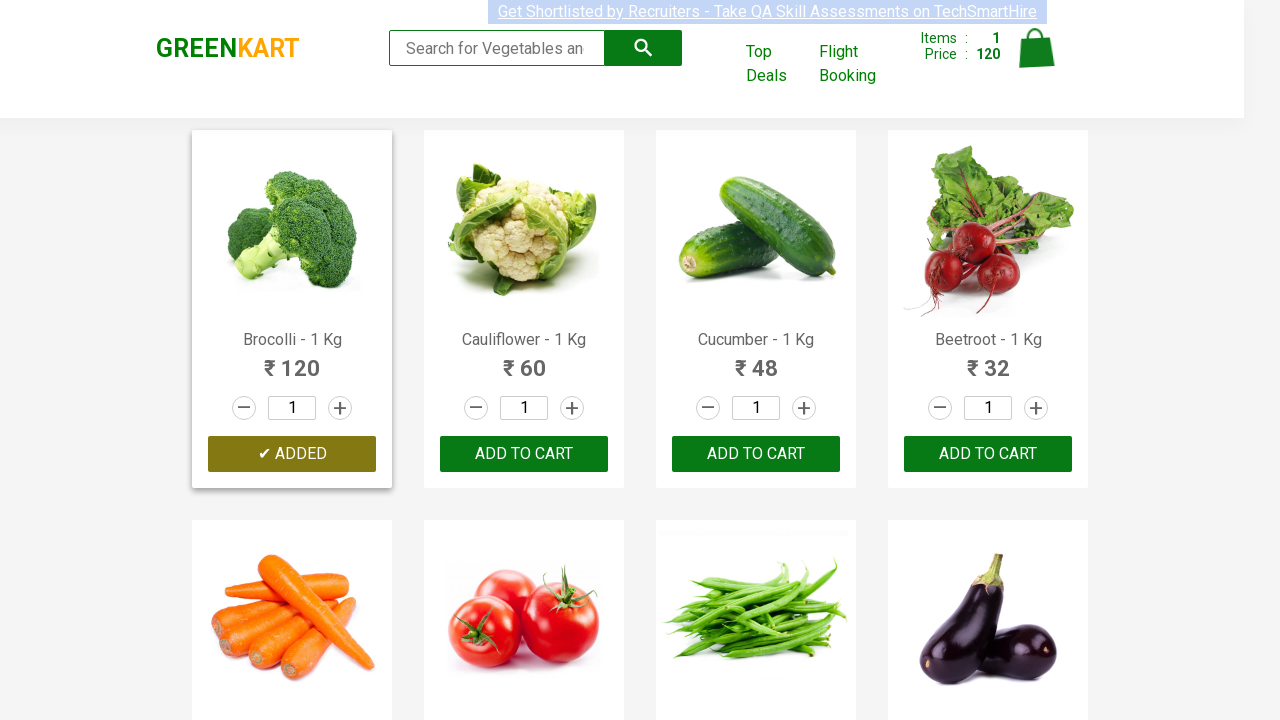

Clicked 'ADD TO CART' button for product: Cucumber at (988, 454) on xpath=//button[text()='ADD TO CART'] >> nth=2
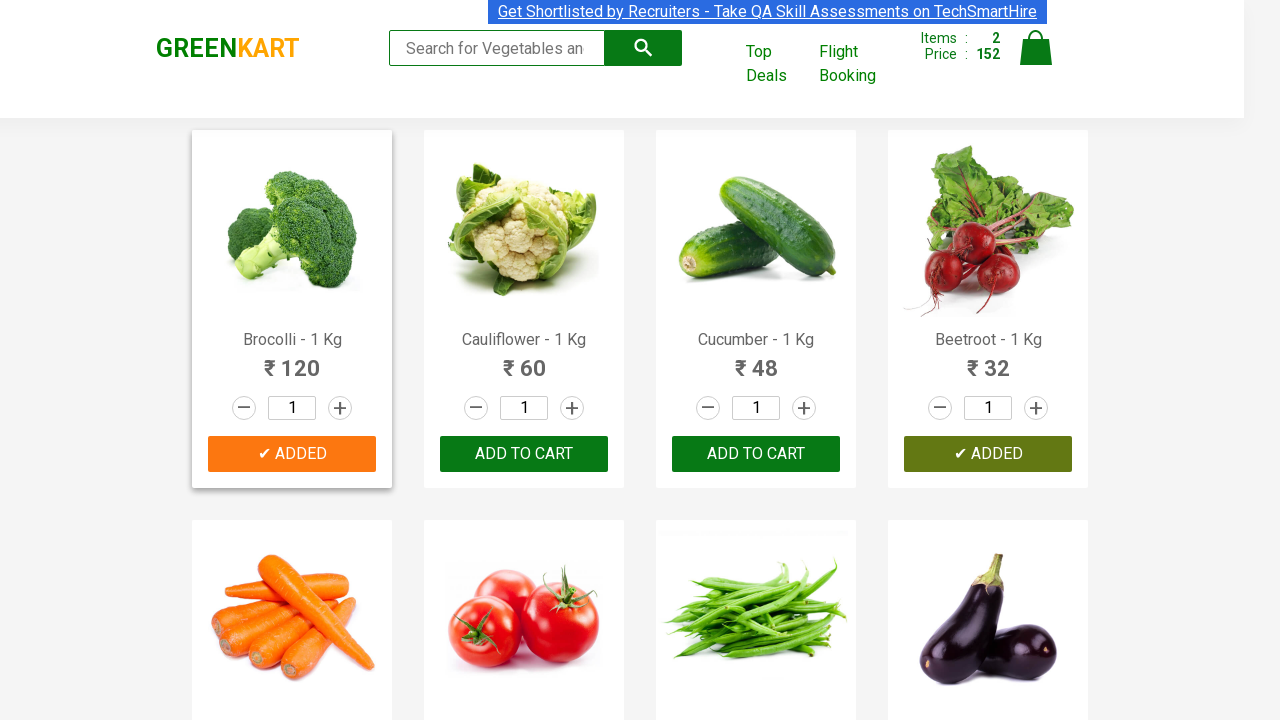

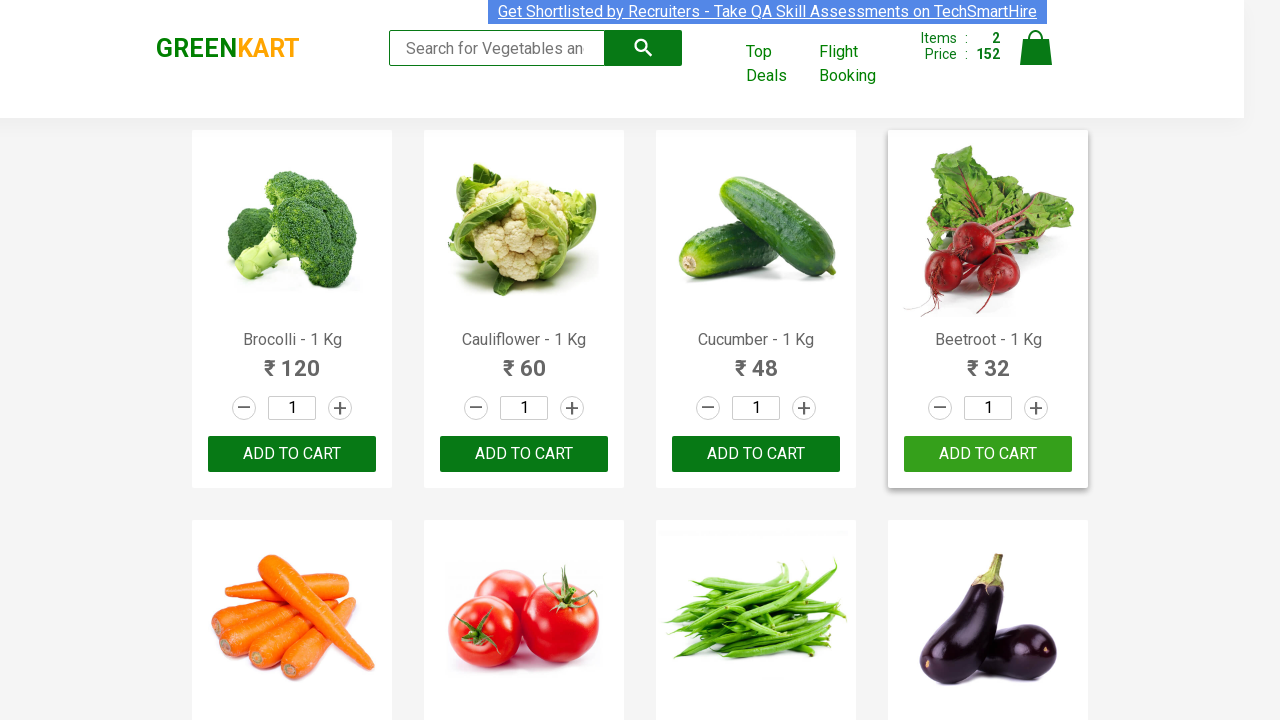